Tests nested iframe functionality by navigating to an iframe demo page, clicking to view nested iframes, switching into nested frames to fill a text input, then switching back to the default content and clicking a navigation link.

Starting URL: https://demo.automationtesting.in/Frames.html

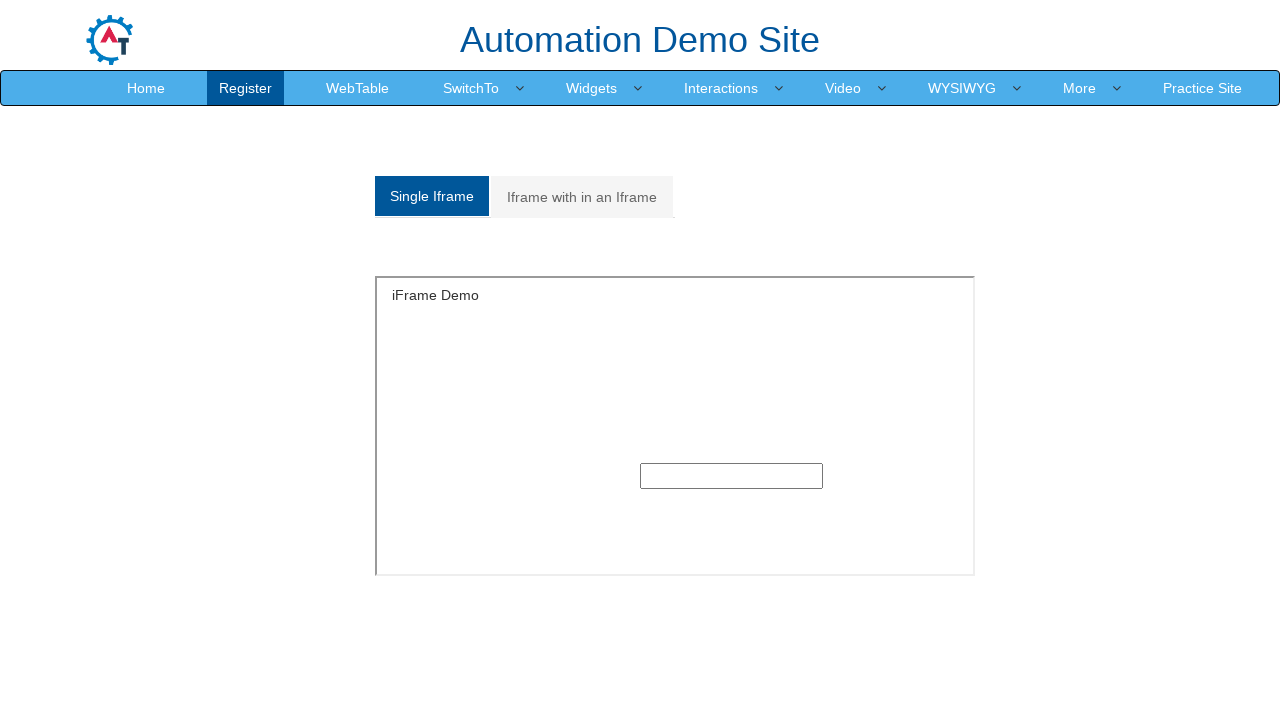

Clicked on 'Iframe with in an Iframe' tab at (582, 197) on xpath=//a[normalize-space()='Iframe with in an Iframe']
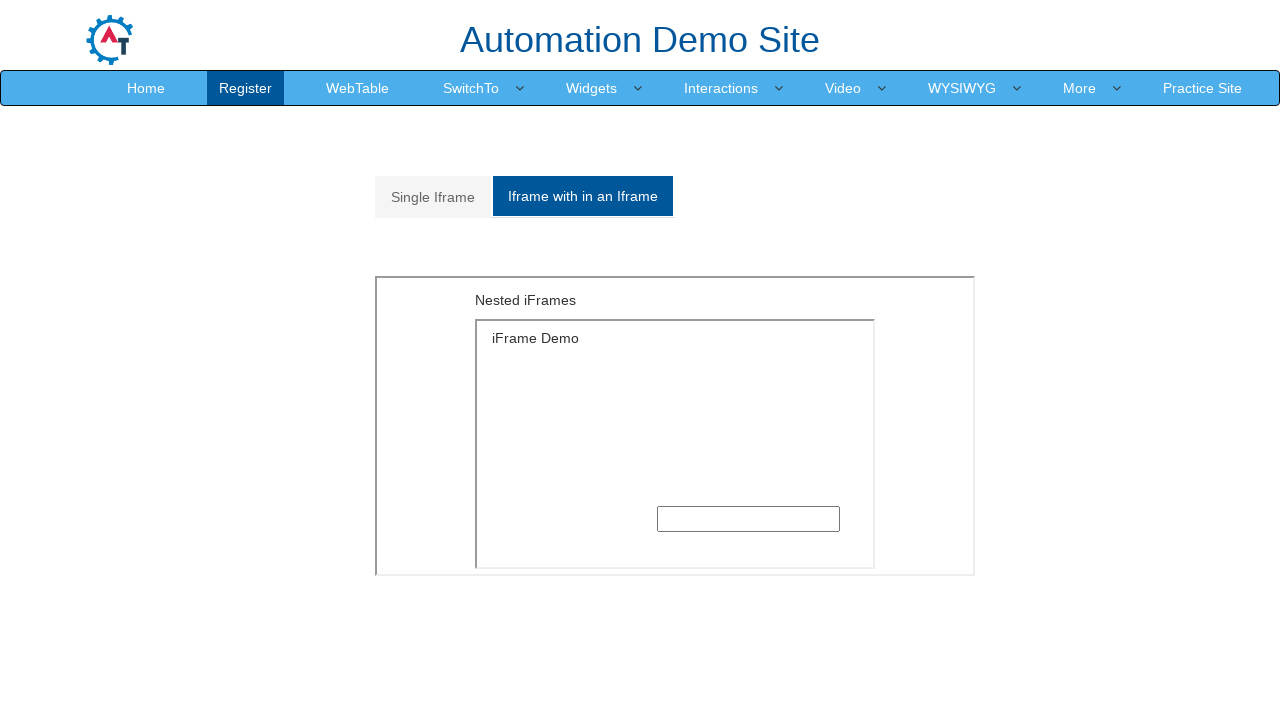

Switched to outer nested iframe
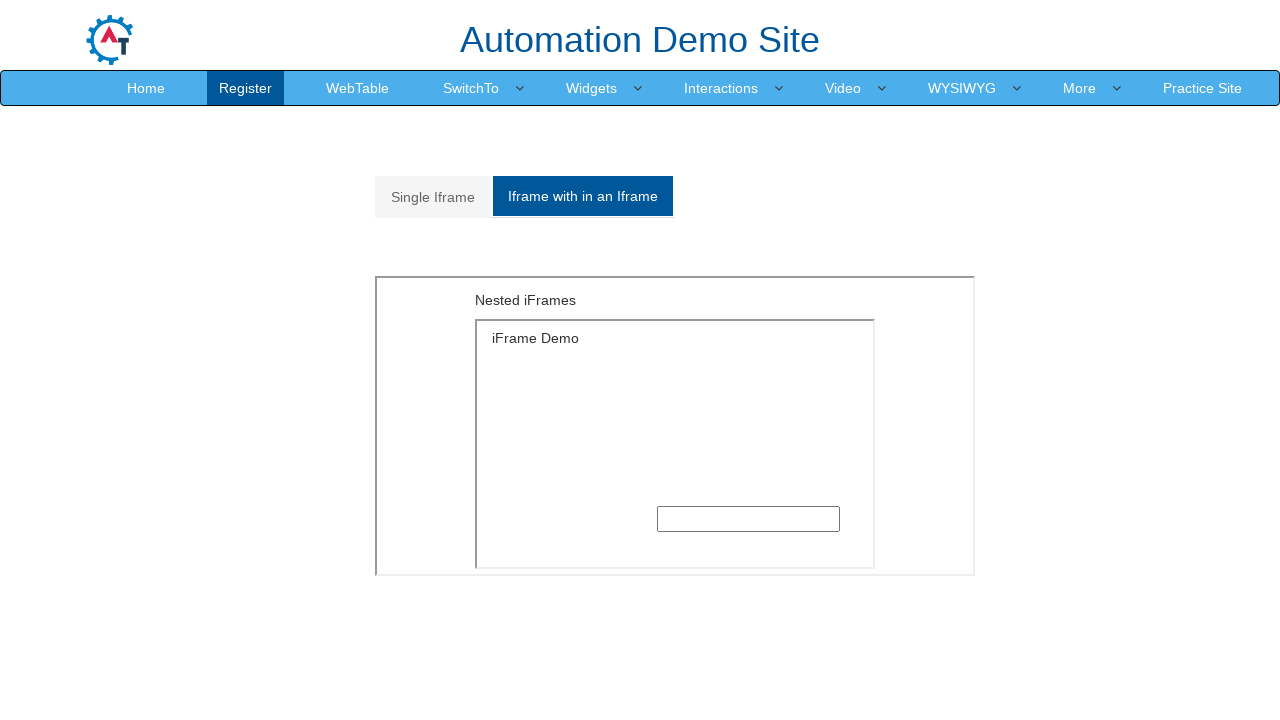

Switched to inner iframe within the outer iframe
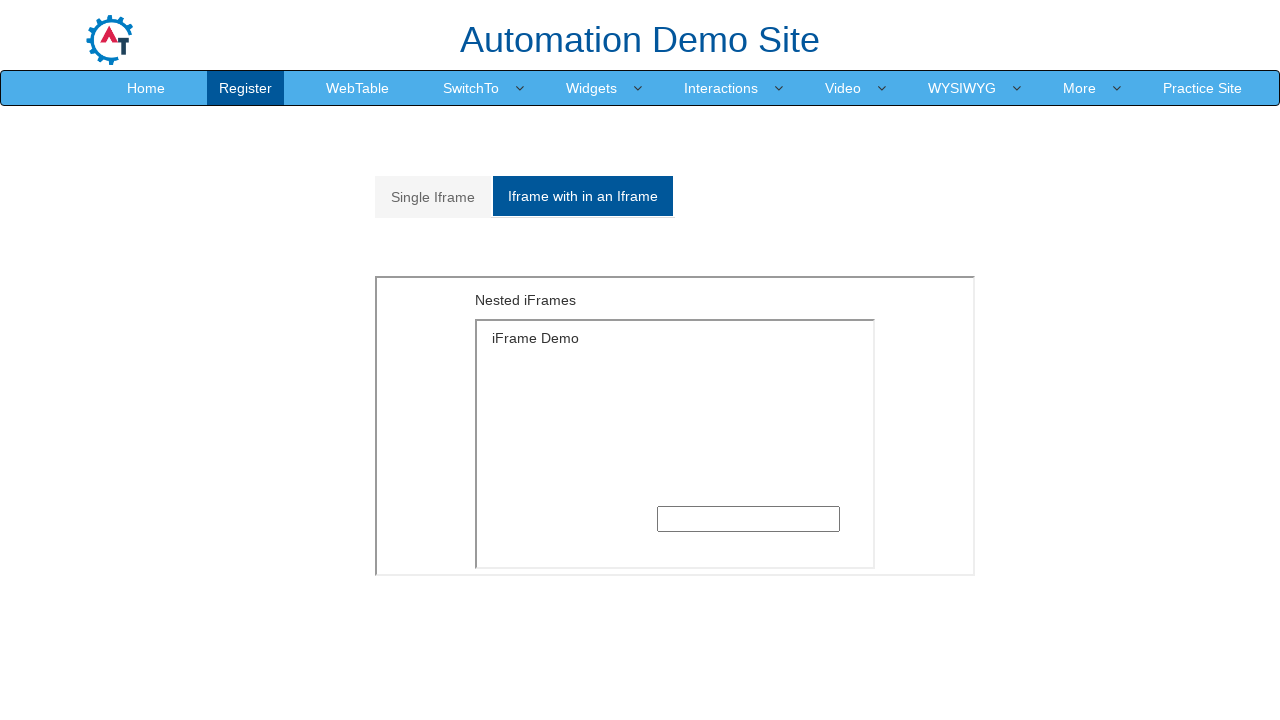

Filled text input in nested iframe with 'New test' on xpath=//*[@id="Multiple"]/iframe >> internal:control=enter-frame >> xpath=/html/
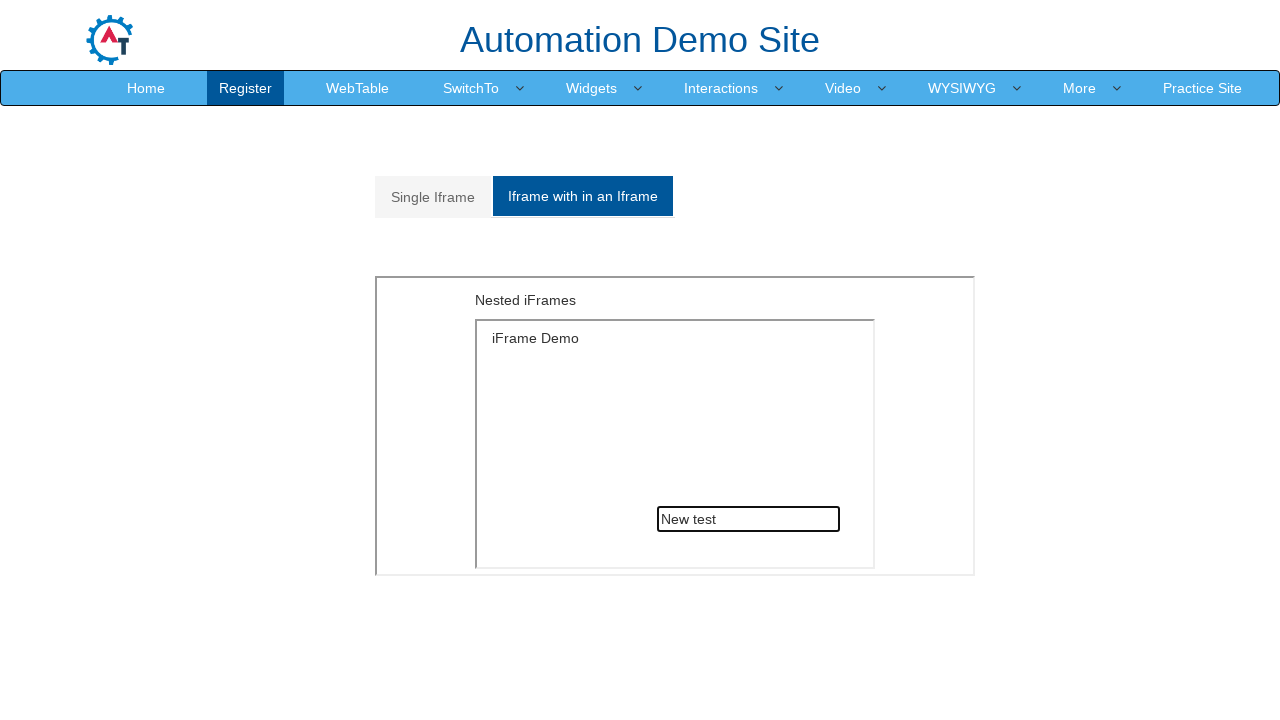

Clicked navigation link on main page after switching back to default content at (433, 197) on xpath=/html/body/section/div[1]/div/div/div/div[1]/div/ul/li[1]/a
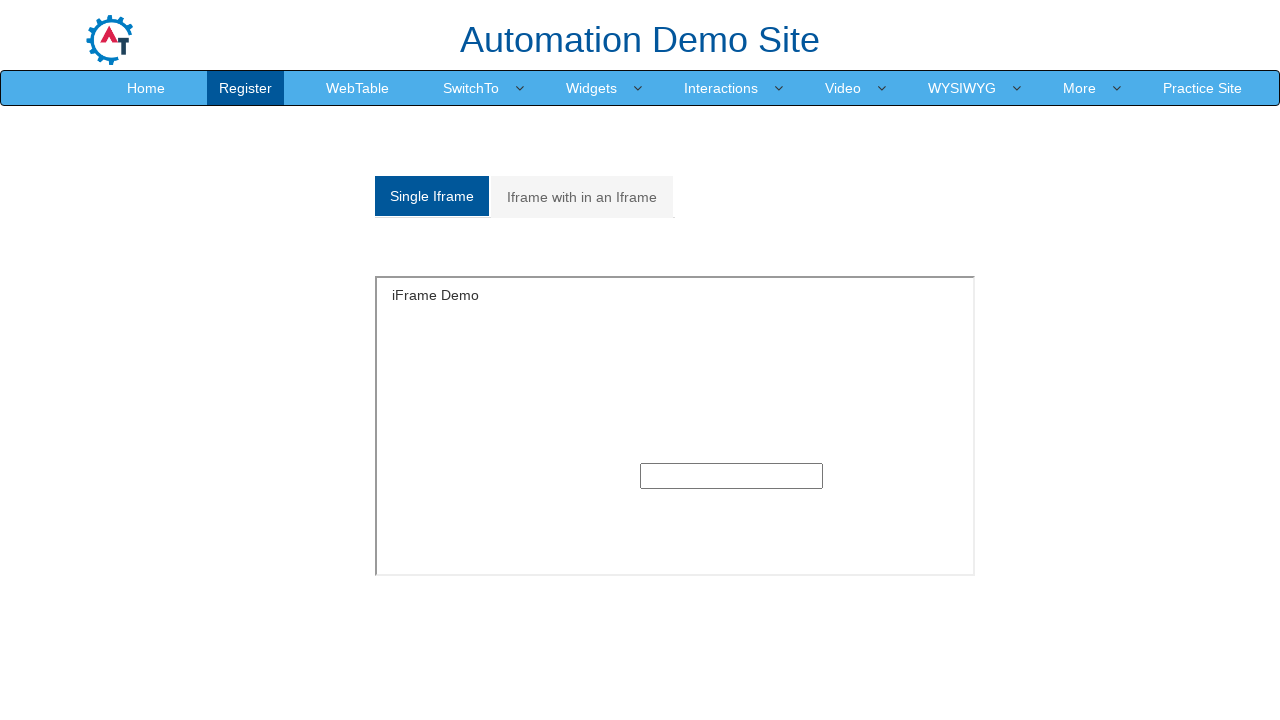

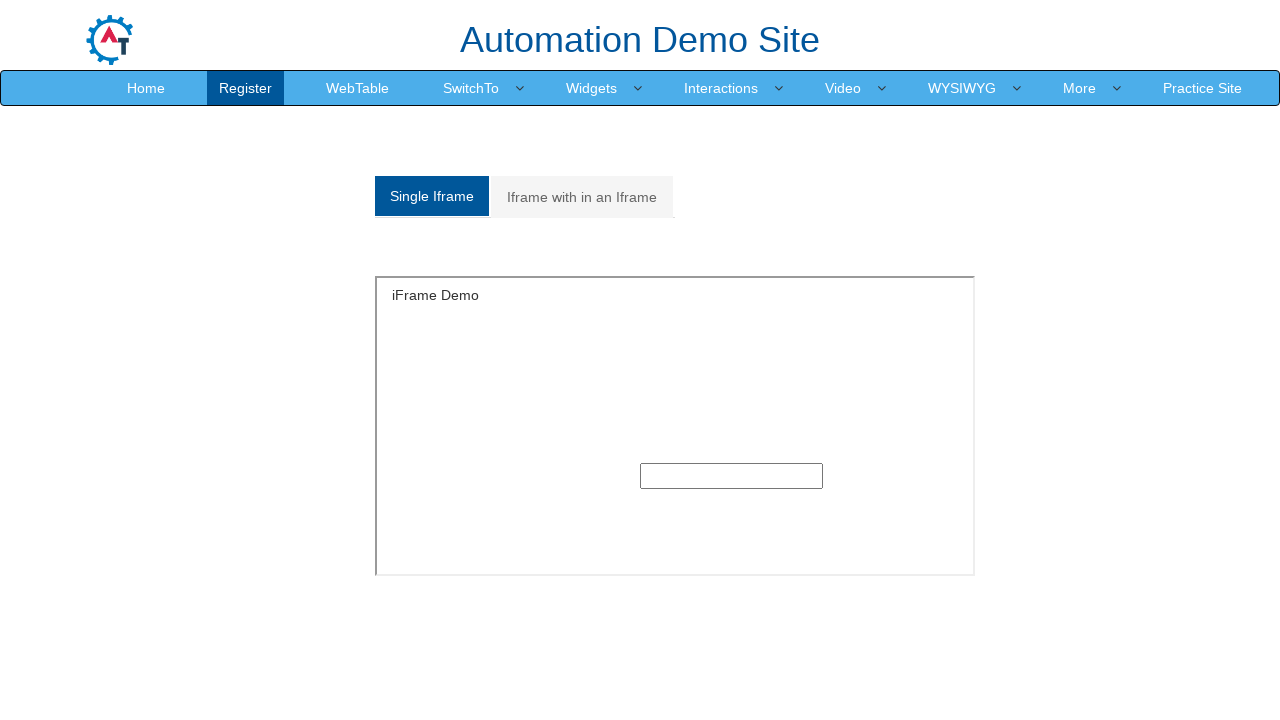